Tests the Wild SNP search functionality by selecting wild crop type, search options, entering a gene ID, and submitting the form to search for wild variety SNP data.

Starting URL: https://cegresources.icrisat.org/cicerseq/?page_id=3605

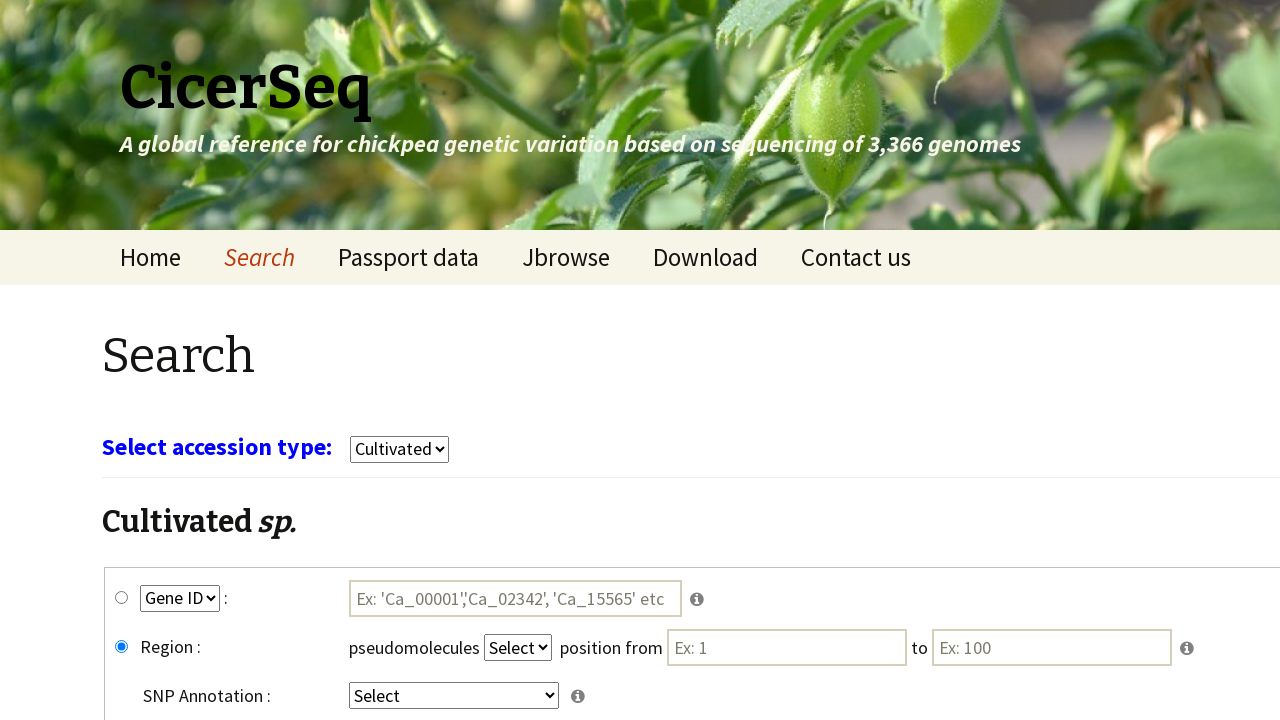

Page loaded and network idle
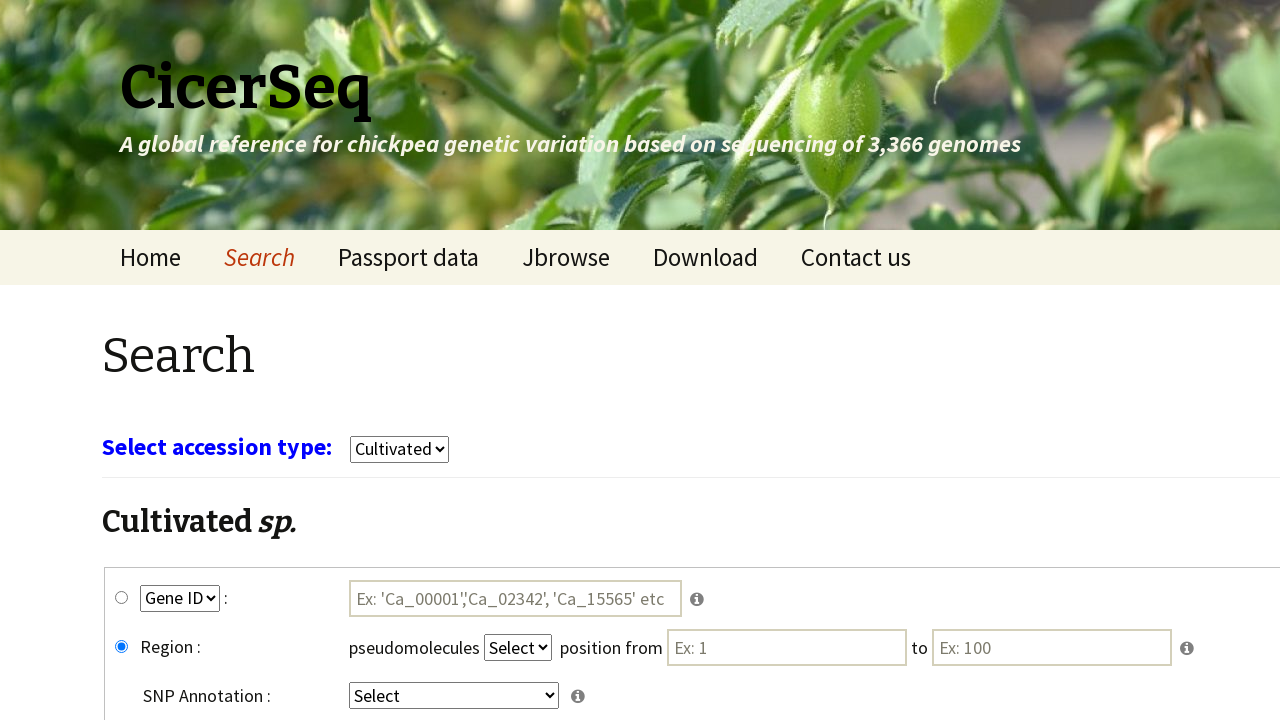

Selected 'wild' crop type from dropdown on select[name='select_crop']
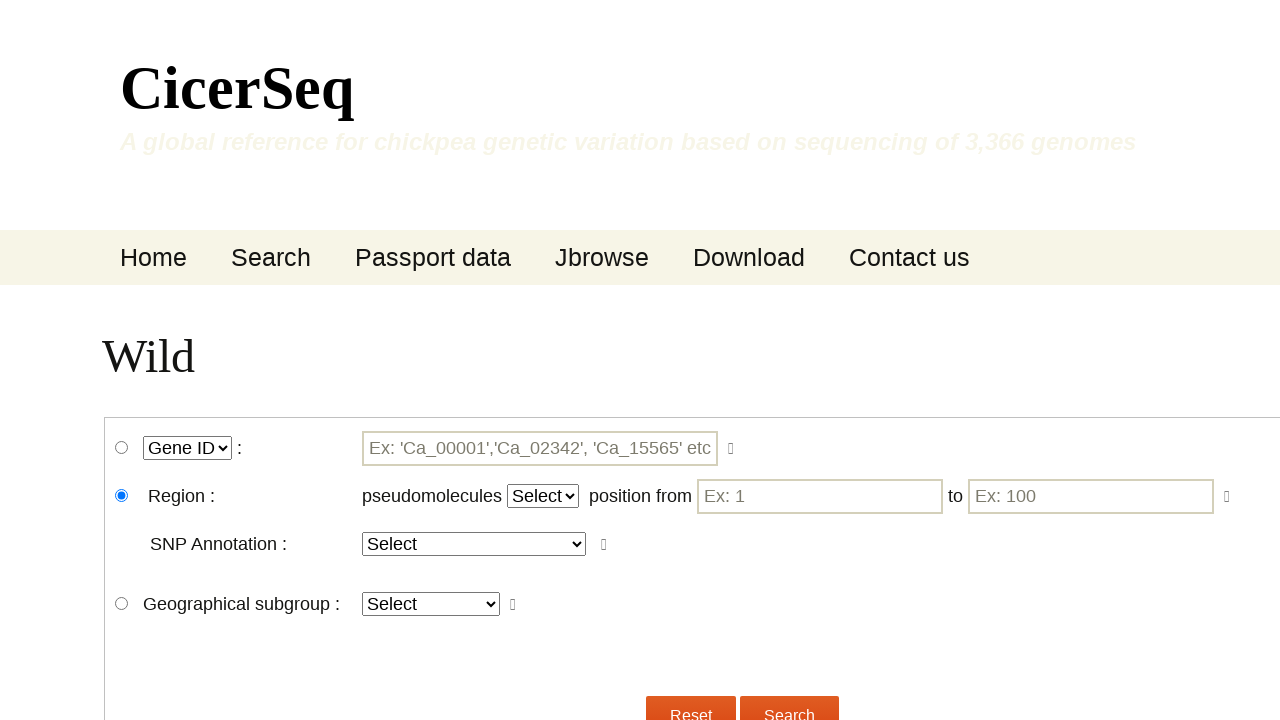

Clicked wgene_snp radio button at (122, 448) on #wgene_snp
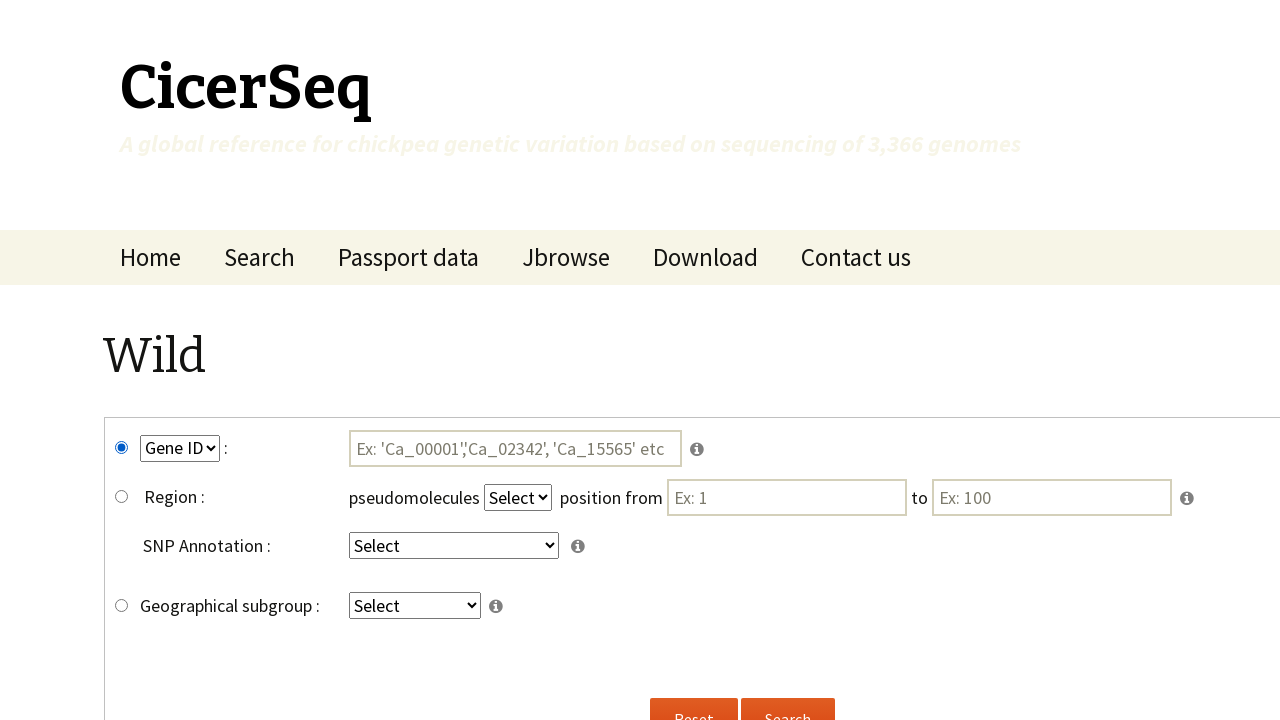

Selected 'GeneID' from search options dropdown on select[name='key2']
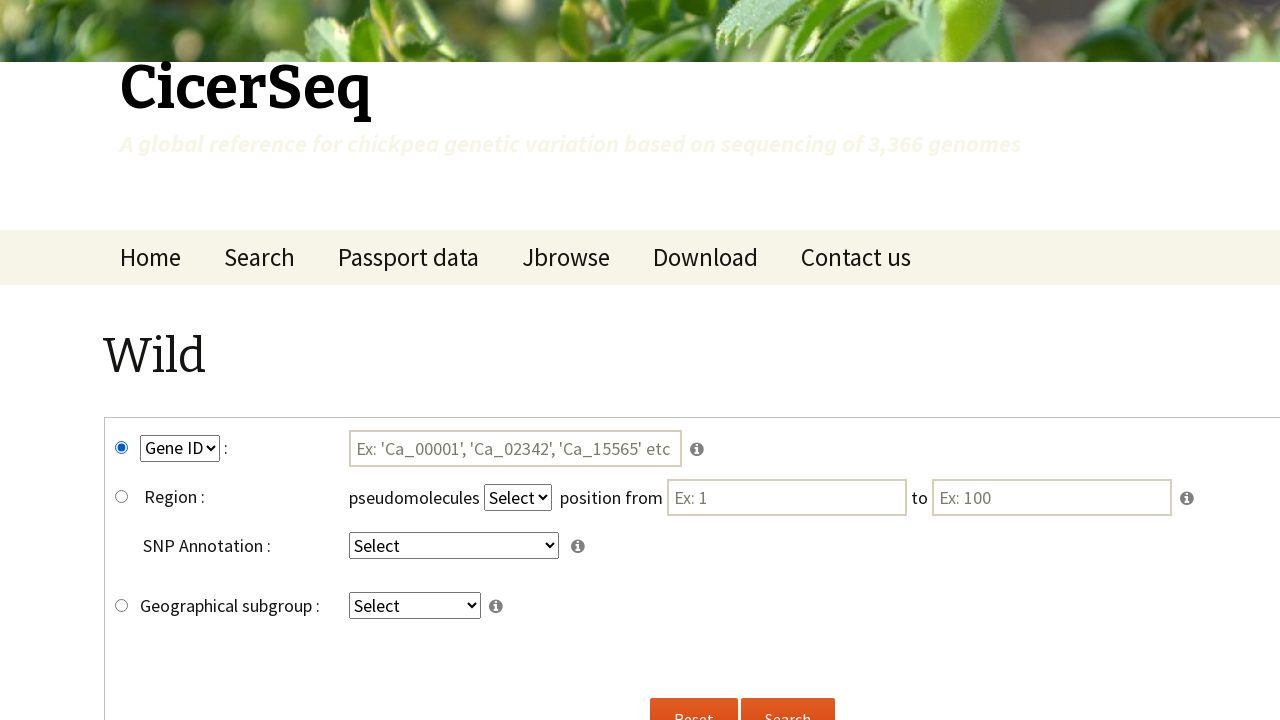

Selected 'intergenic' from key4 dropdown on select[name='key4']
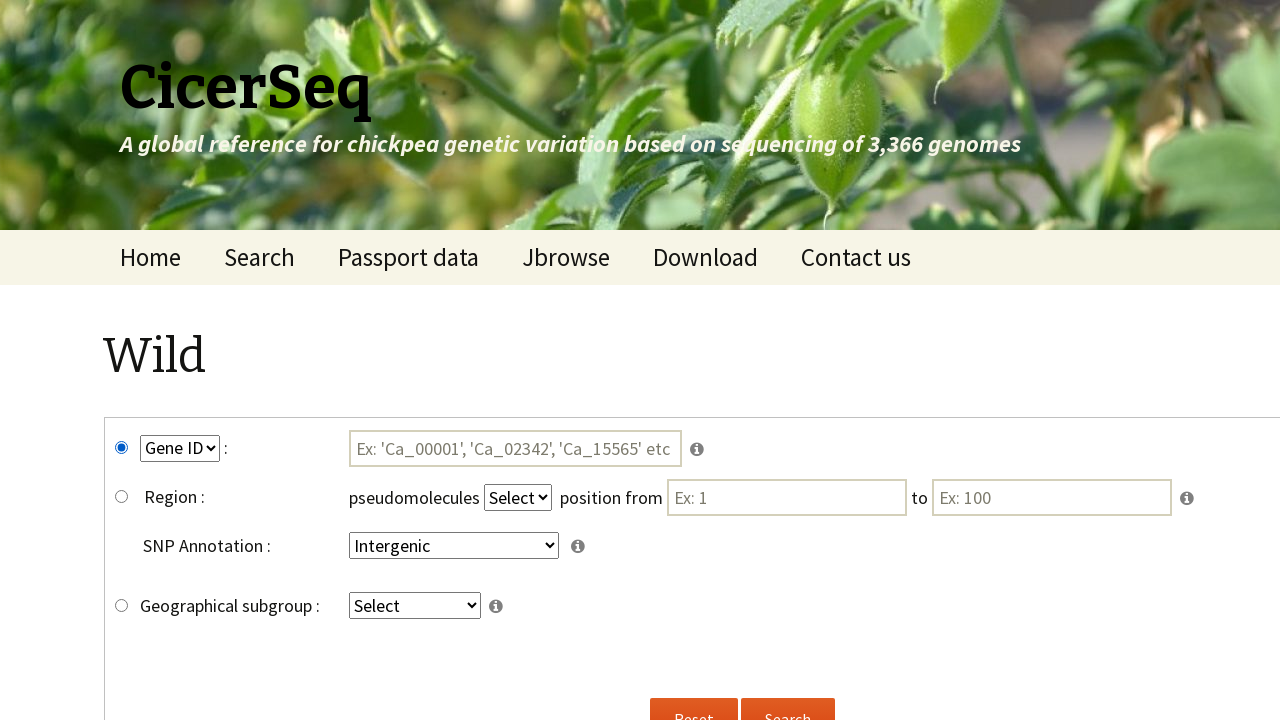

Entered gene ID 'Ca_00004' in search field on #tmp3
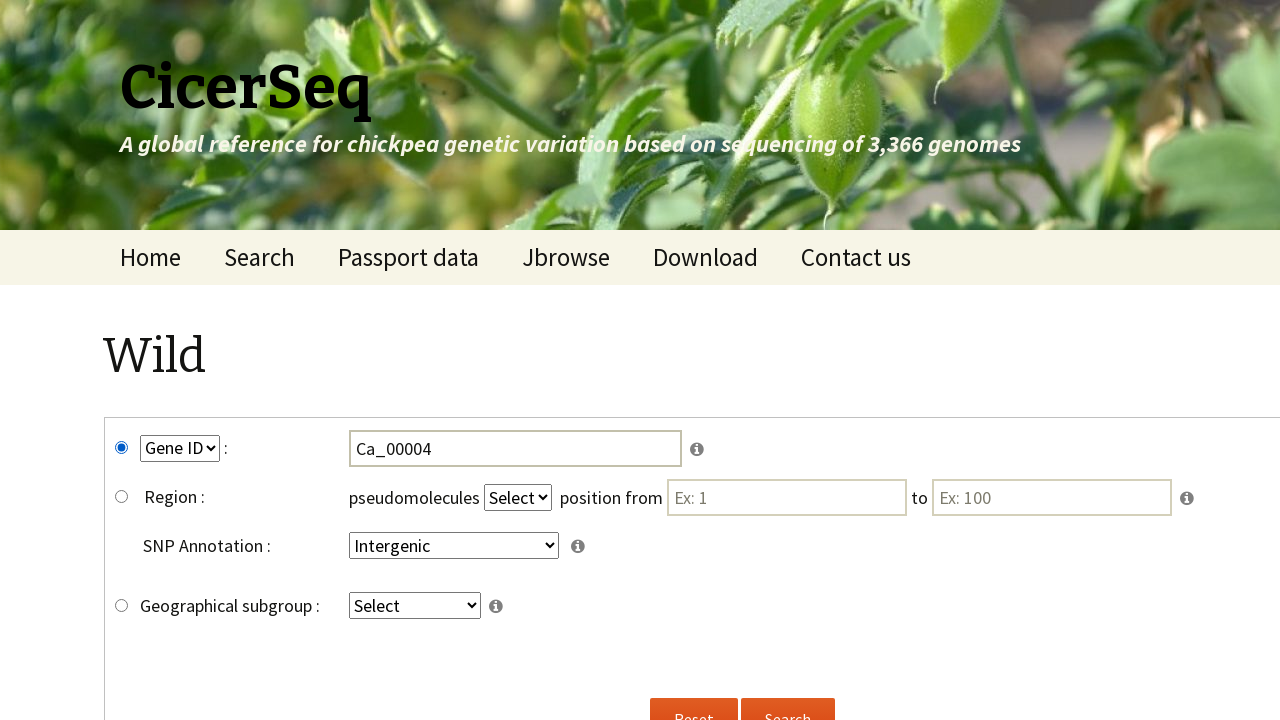

Clicked submit button to search for wild variety SNP data at (788, 698) on input[name='submitw']
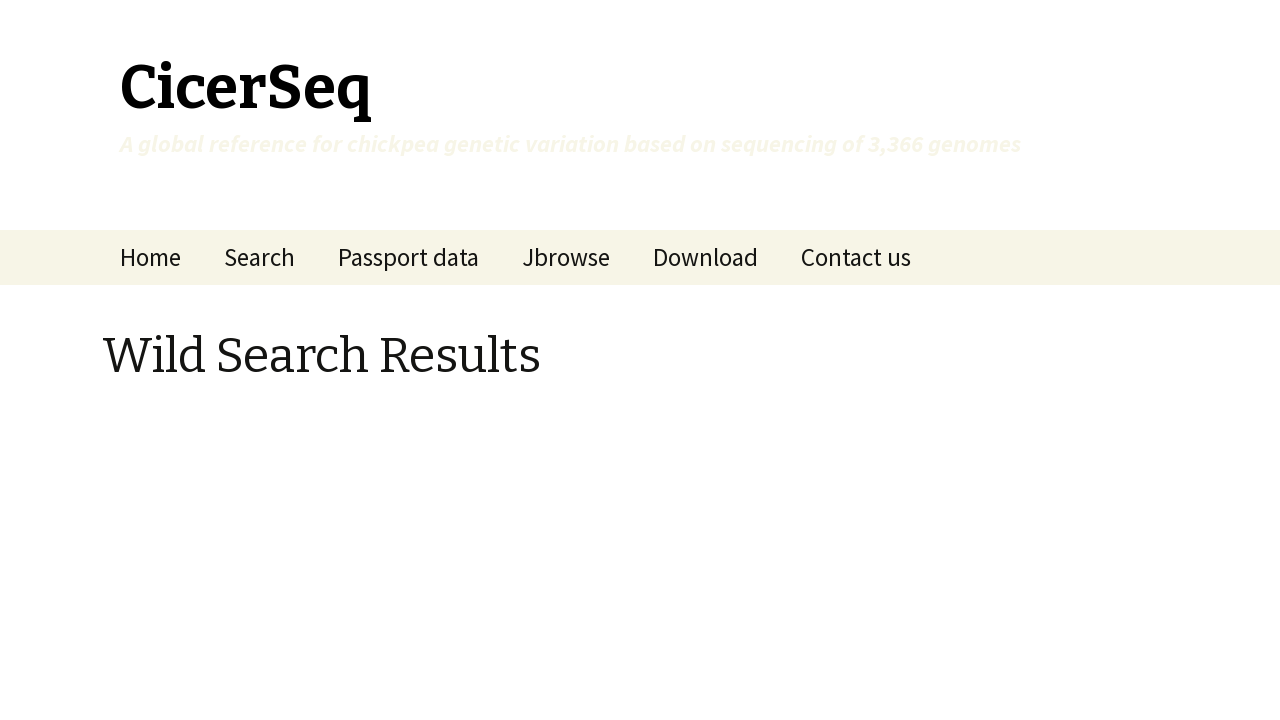

Search results loaded and network idle
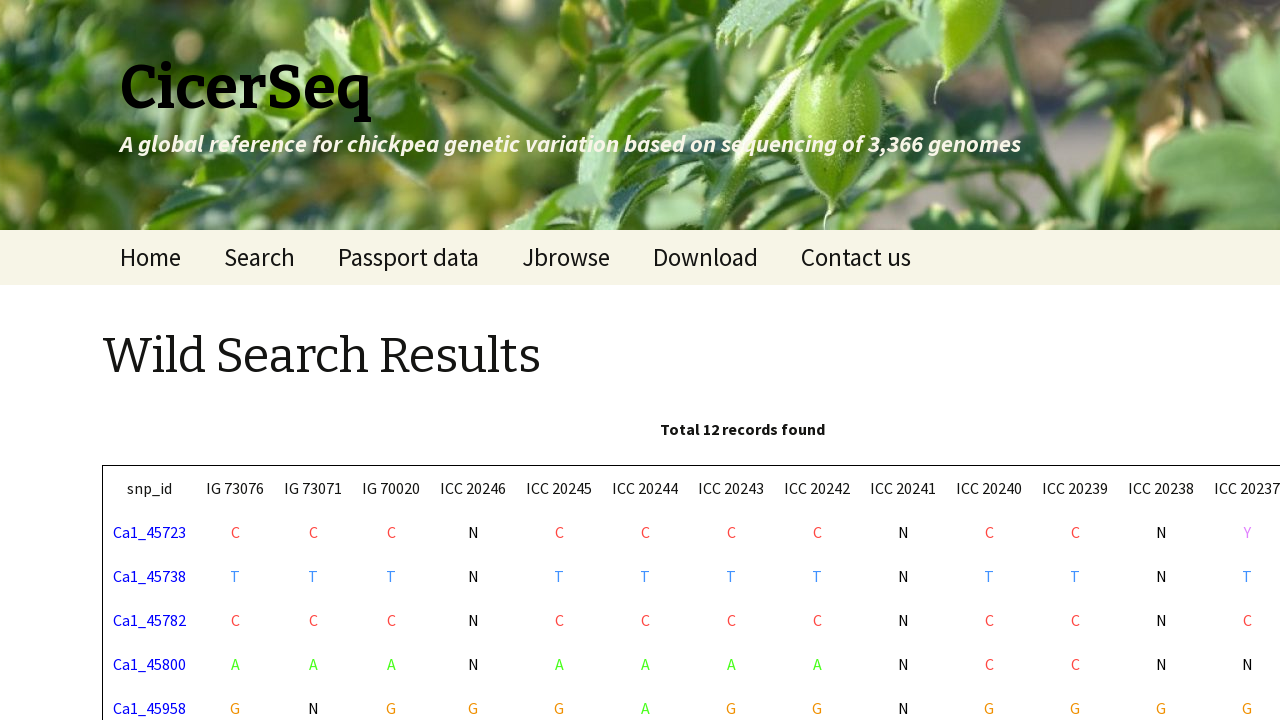

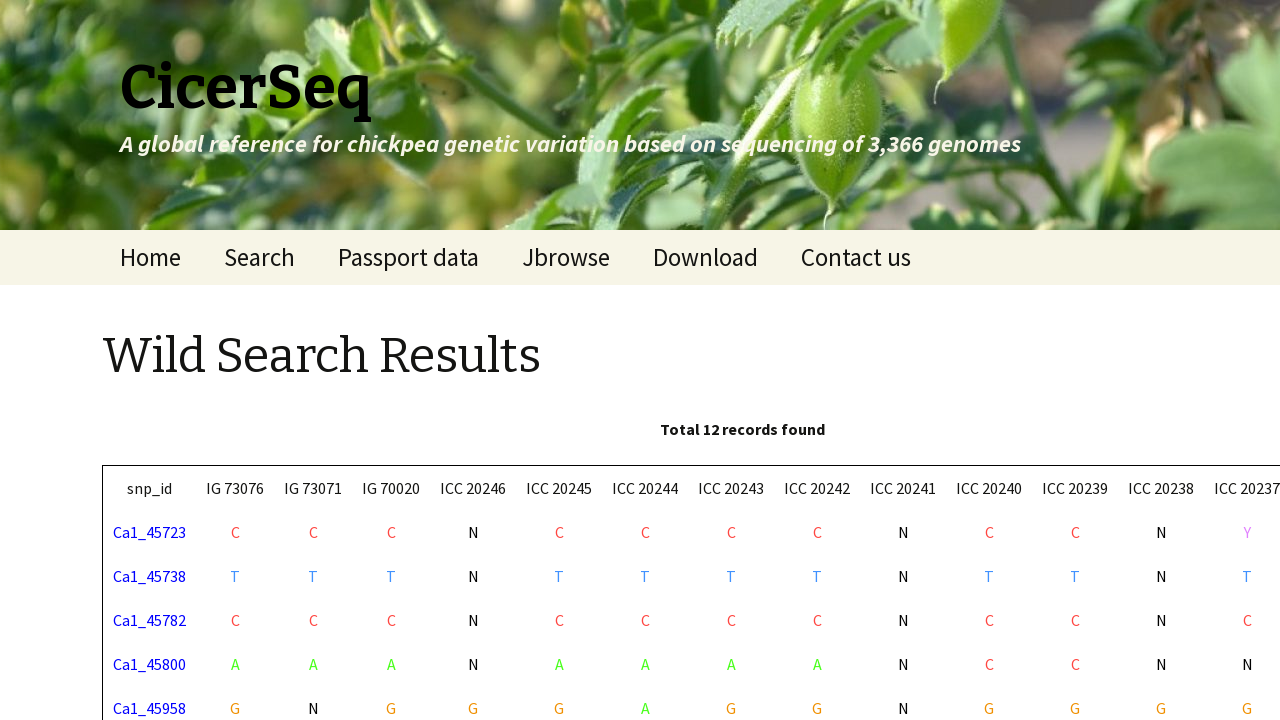